Tests drag and drop functionality by navigating to the drag and drop page and dragging element A to element B.

Starting URL: https://the-internet.herokuapp.com/

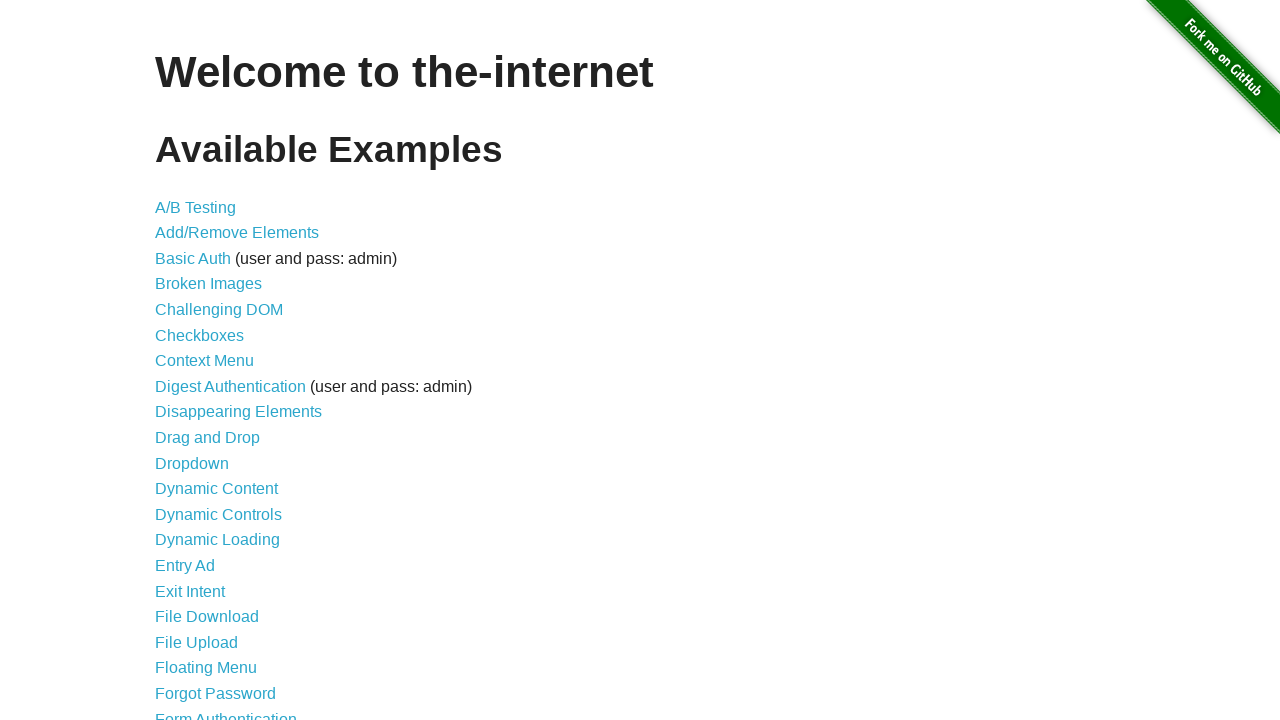

Clicked on drag and drop link at (208, 438) on xpath=//a[@href='/drag_and_drop']
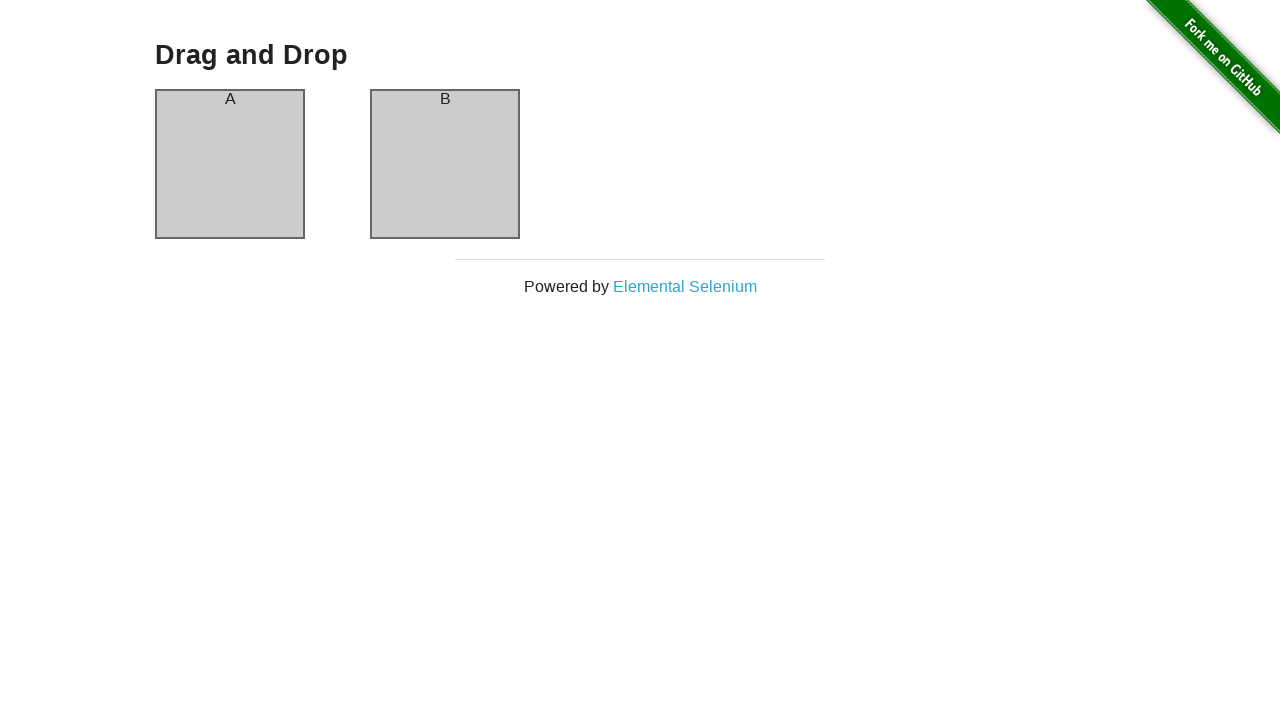

Verified page header is 'Drag and Drop'
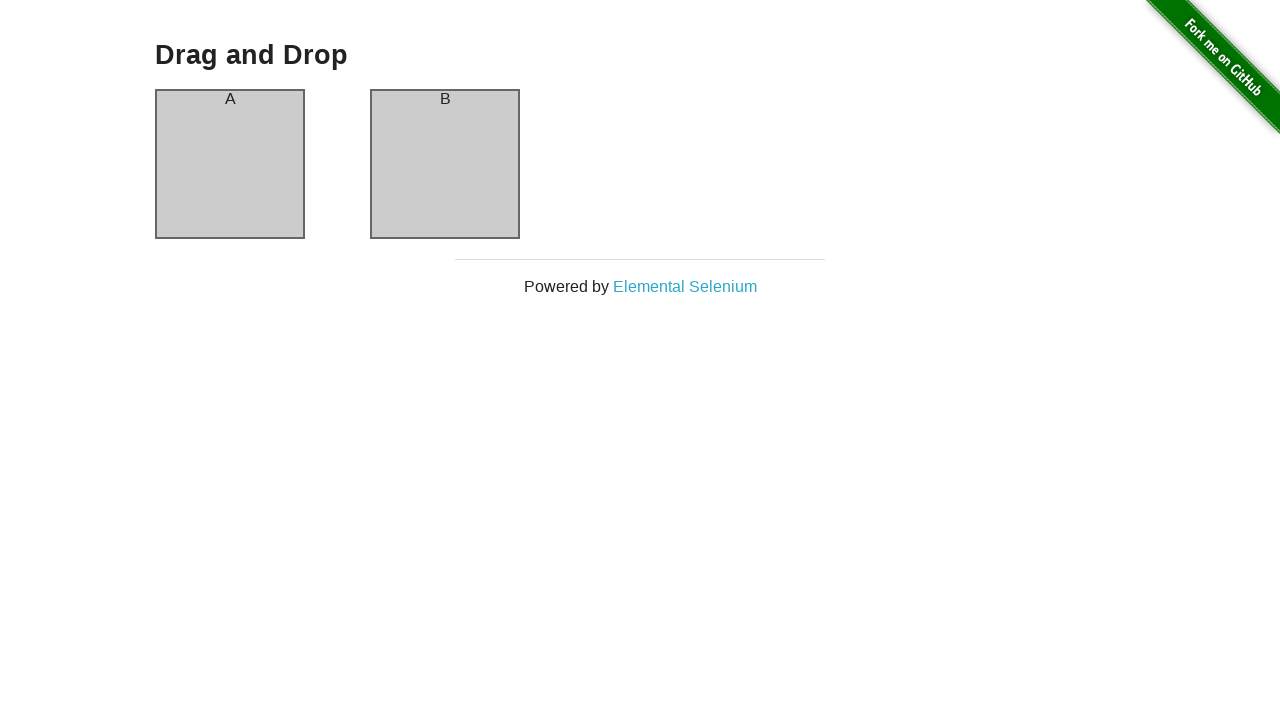

Located drag and drop elements A and B
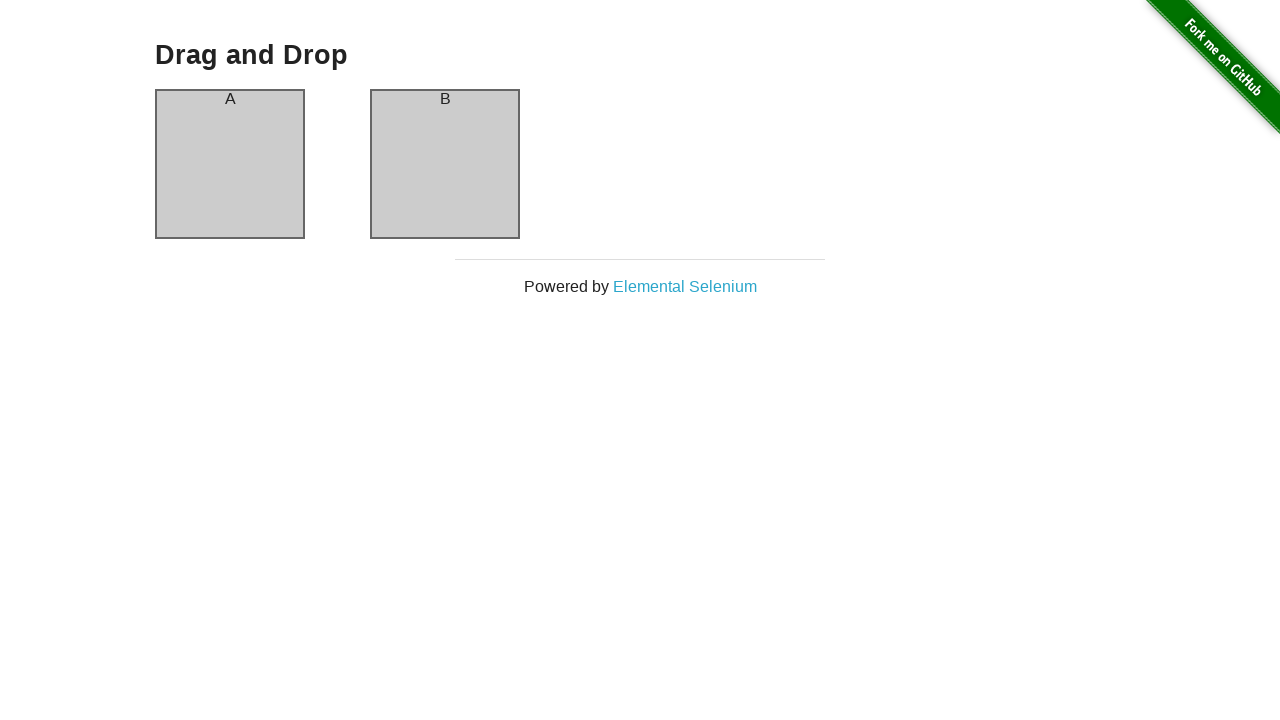

Element A became visible
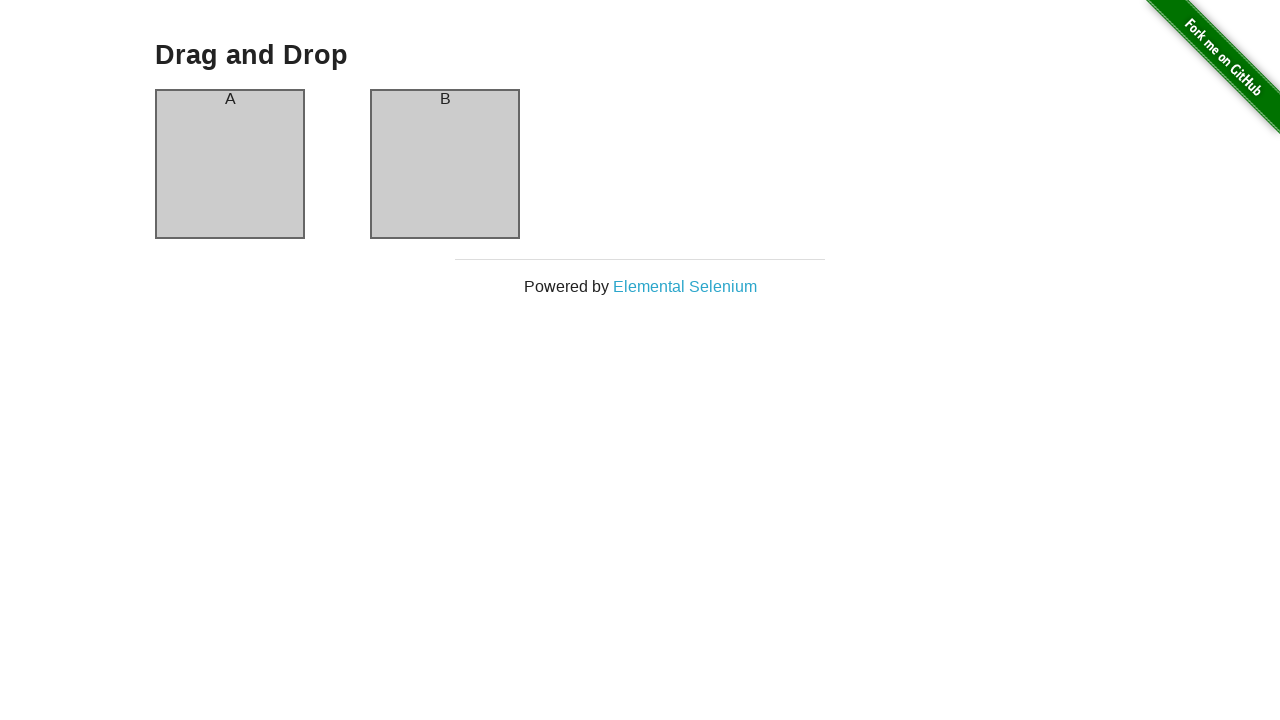

Element B became visible
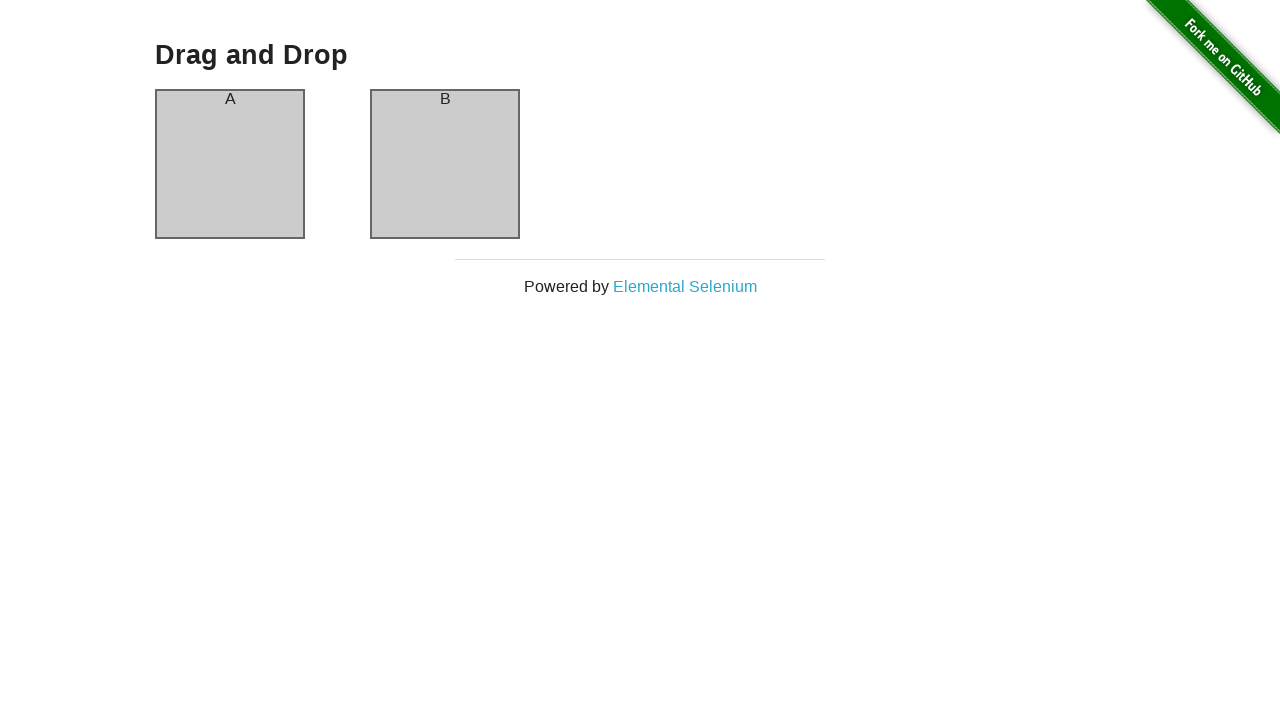

Dragged element A to element B at (445, 164)
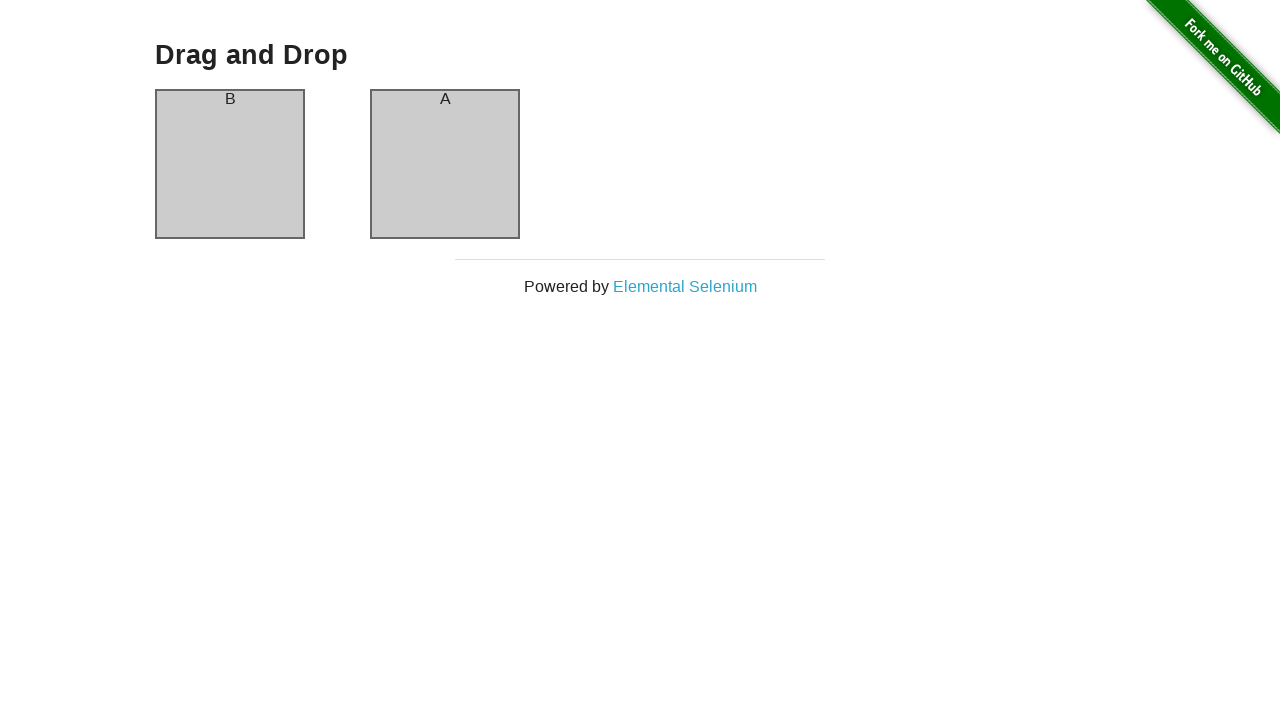

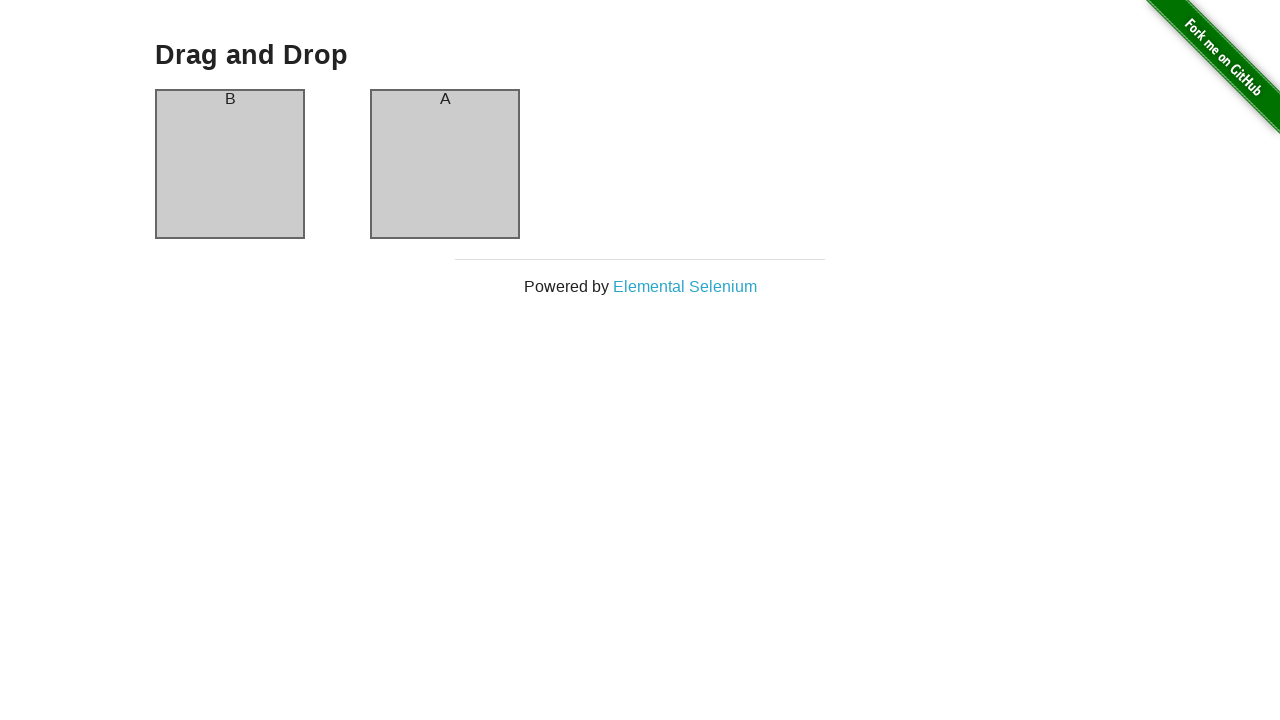